Tests marking individual items as complete by checking checkboxes on two todo items

Starting URL: https://demo.playwright.dev/todomvc

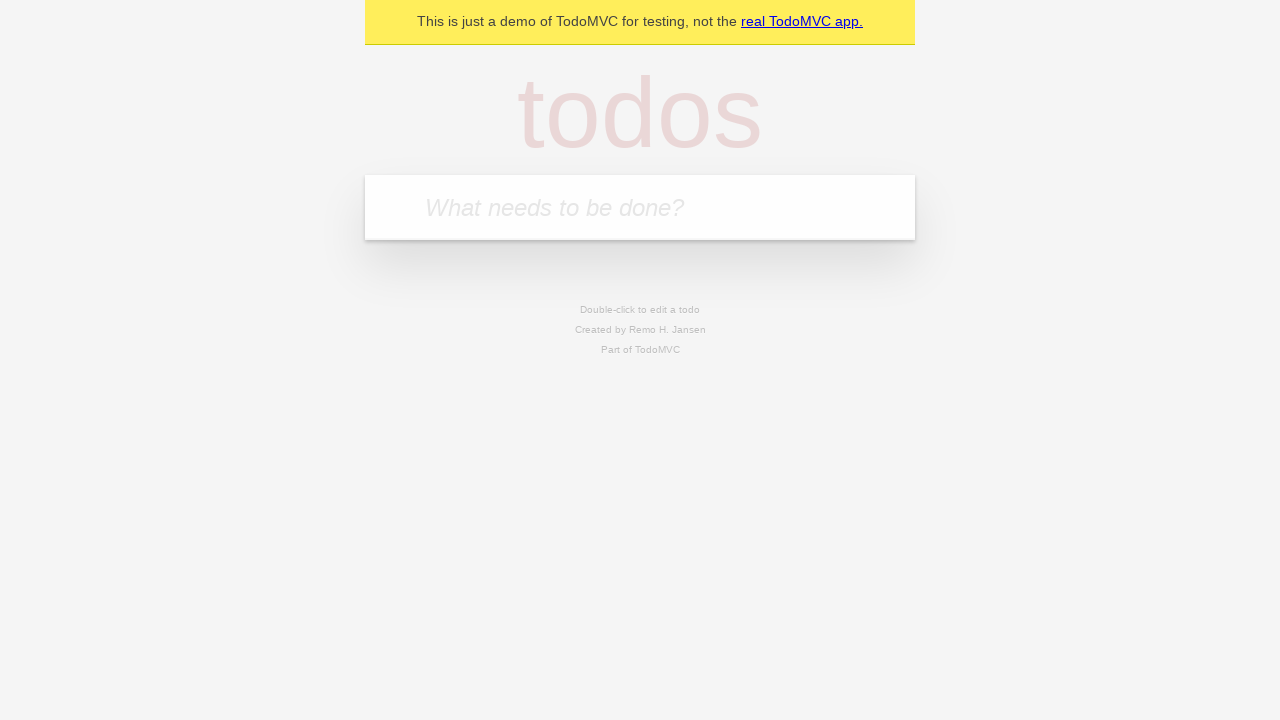

Filled todo input with 'buy some cheese' on internal:attr=[placeholder="What needs to be done?"i]
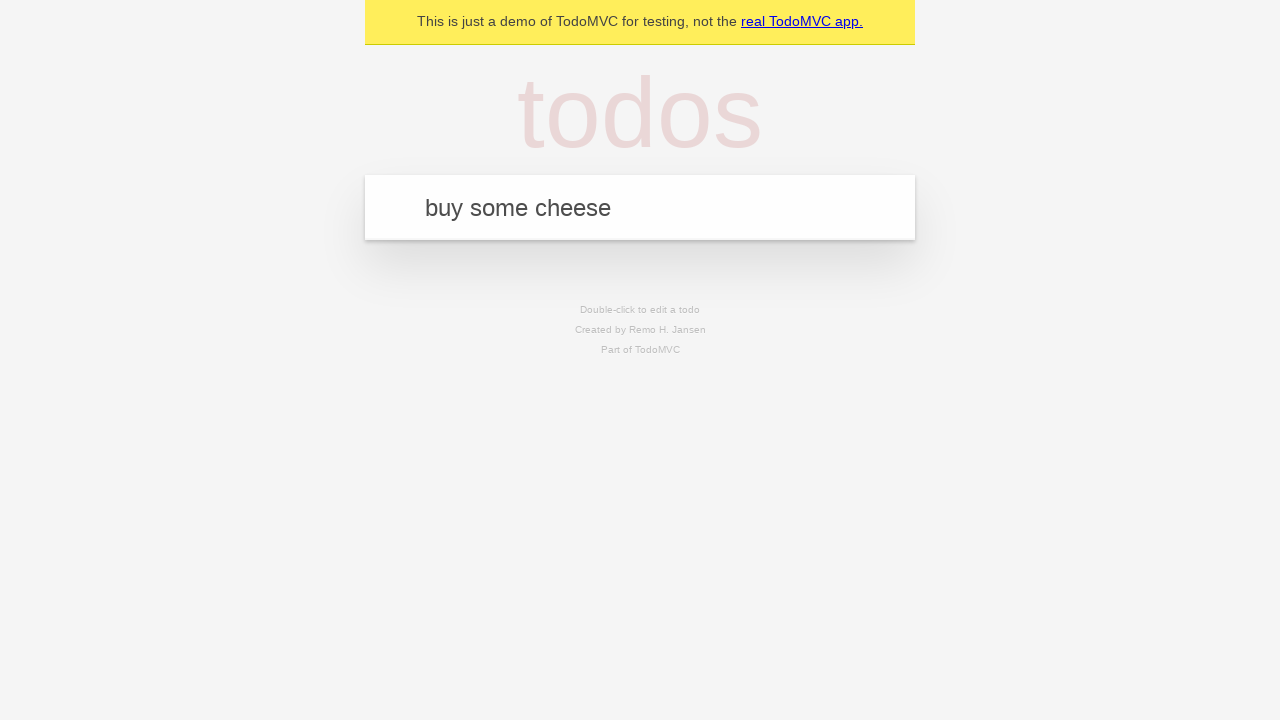

Pressed Enter to add todo item 'buy some cheese' on internal:attr=[placeholder="What needs to be done?"i]
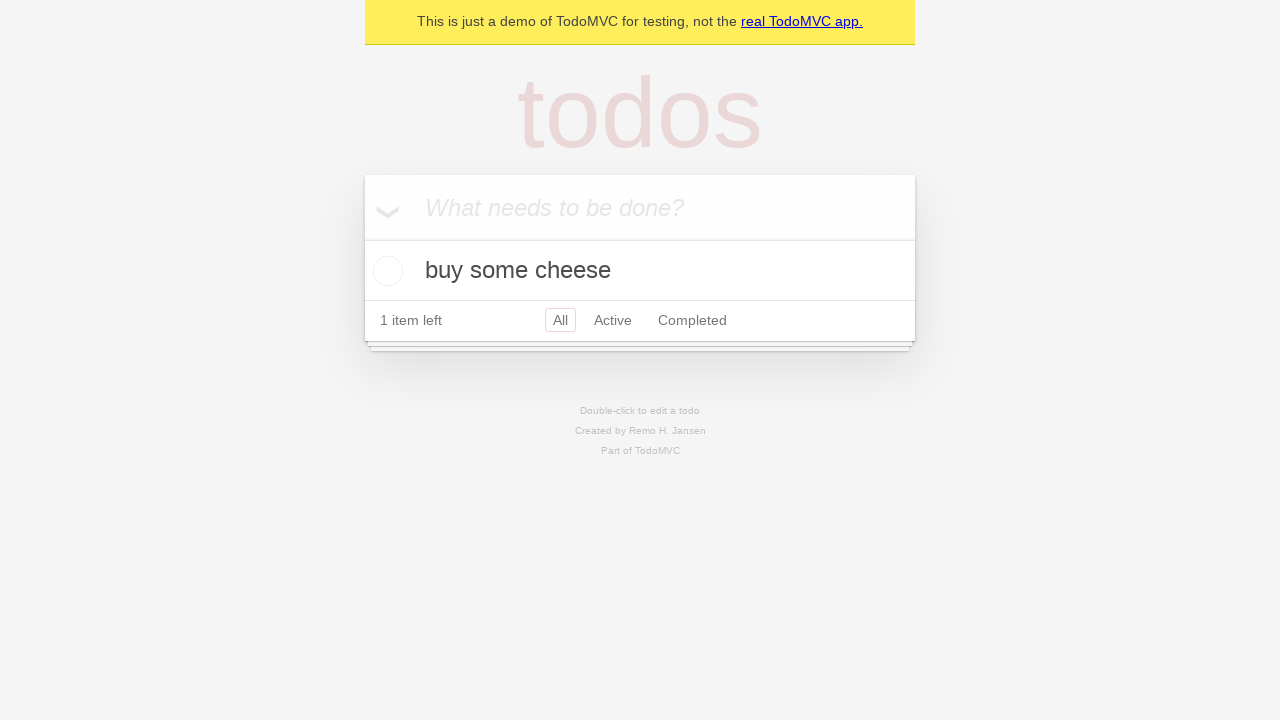

Filled todo input with 'feed the cat' on internal:attr=[placeholder="What needs to be done?"i]
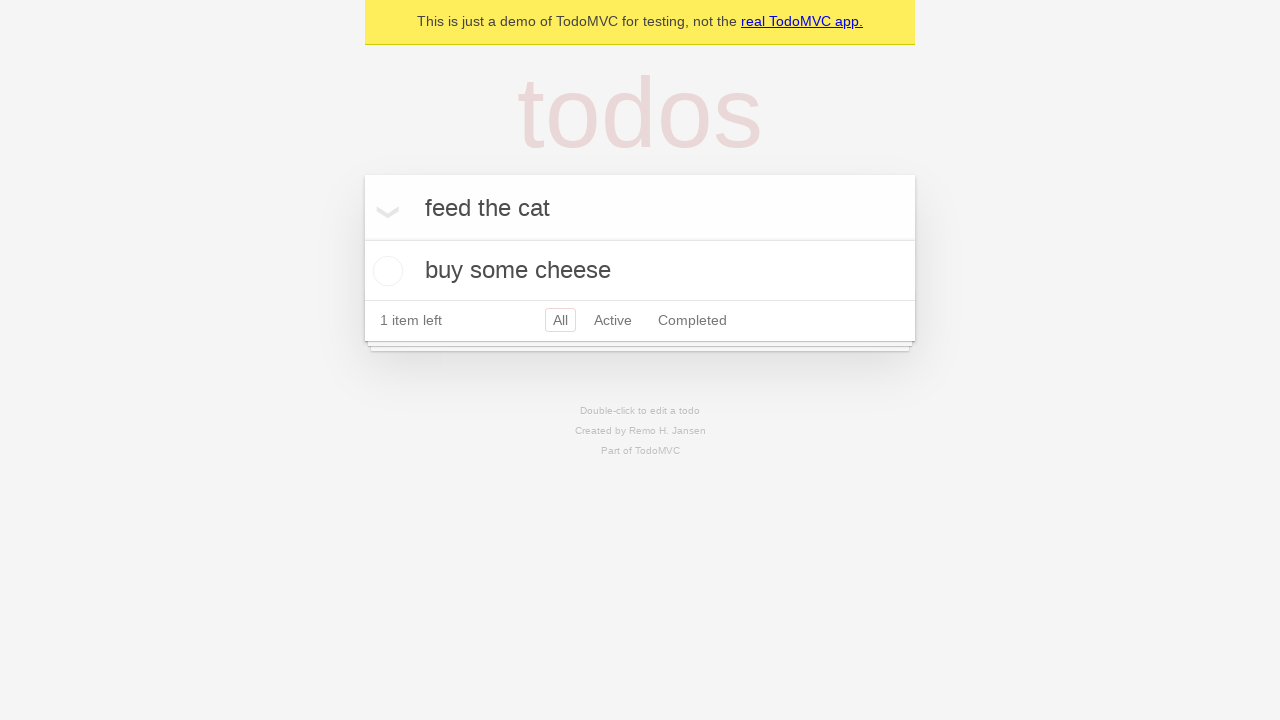

Pressed Enter to add todo item 'feed the cat' on internal:attr=[placeholder="What needs to be done?"i]
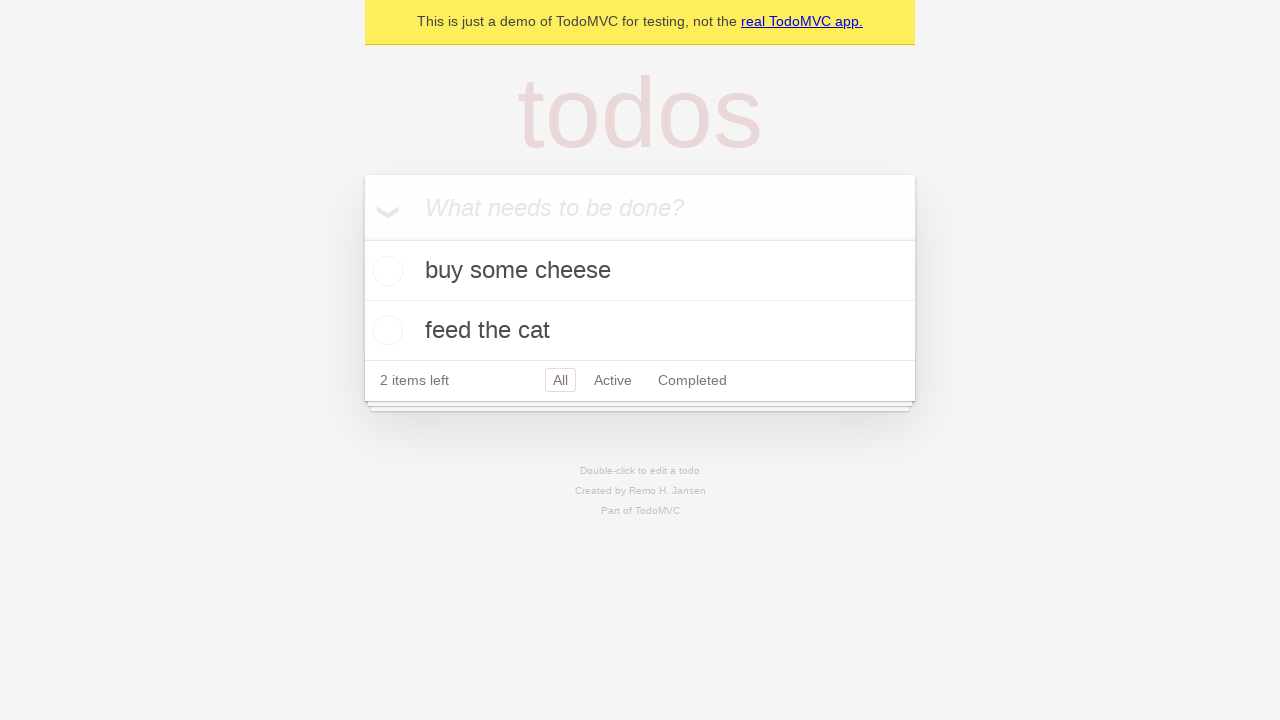

Waited for both todo items to be created
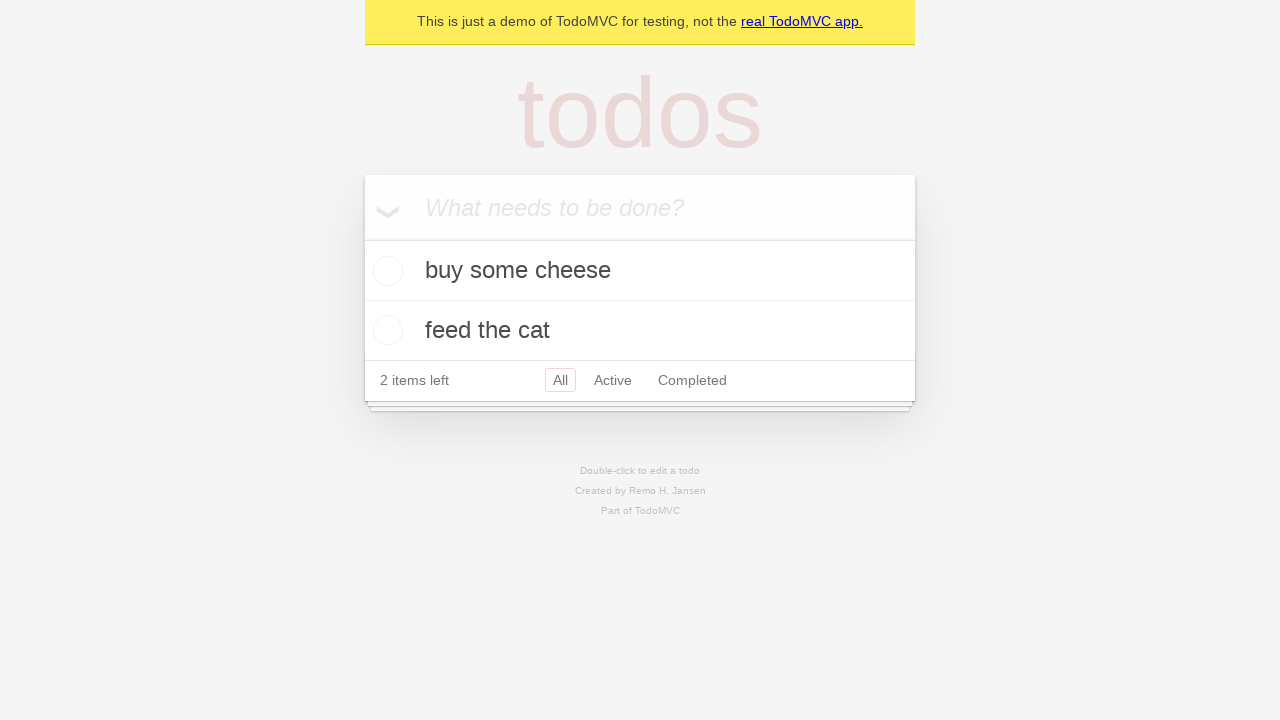

Marked first todo item 'buy some cheese' as complete at (385, 271) on internal:testid=[data-testid="todo-item"s] >> nth=0 >> internal:role=checkbox
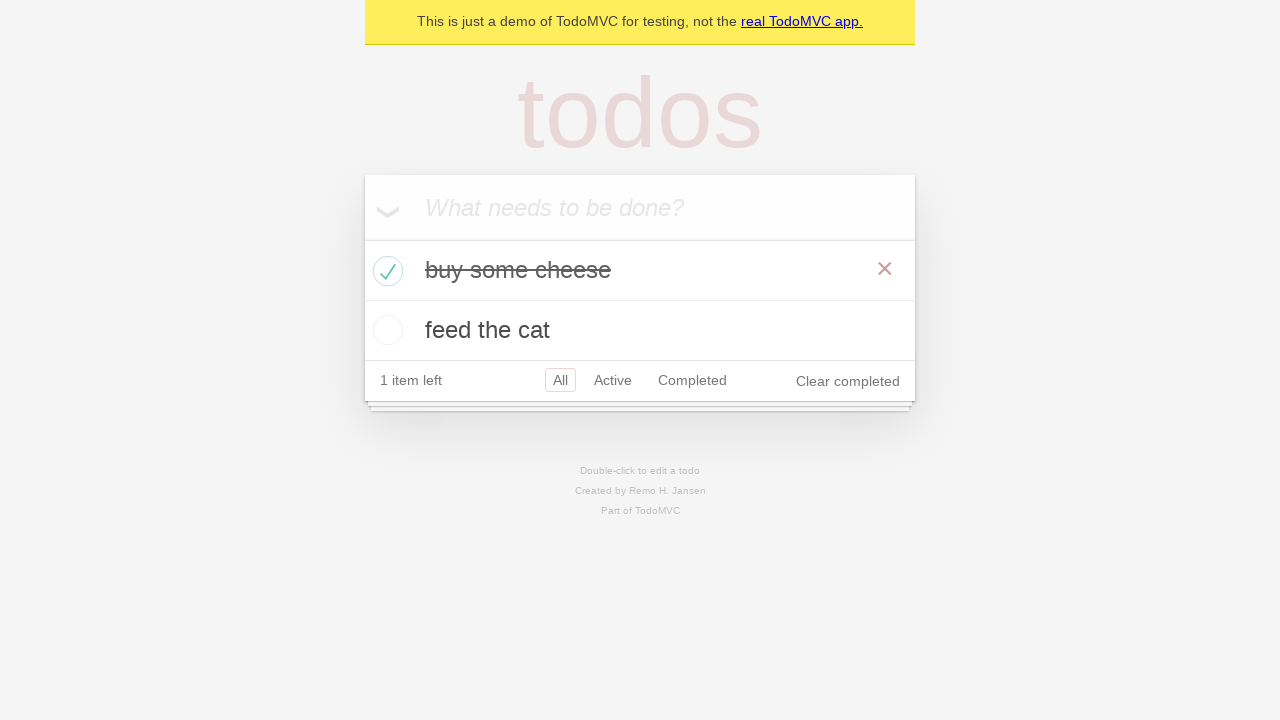

Marked second todo item 'feed the cat' as complete at (385, 330) on internal:testid=[data-testid="todo-item"s] >> nth=1 >> internal:role=checkbox
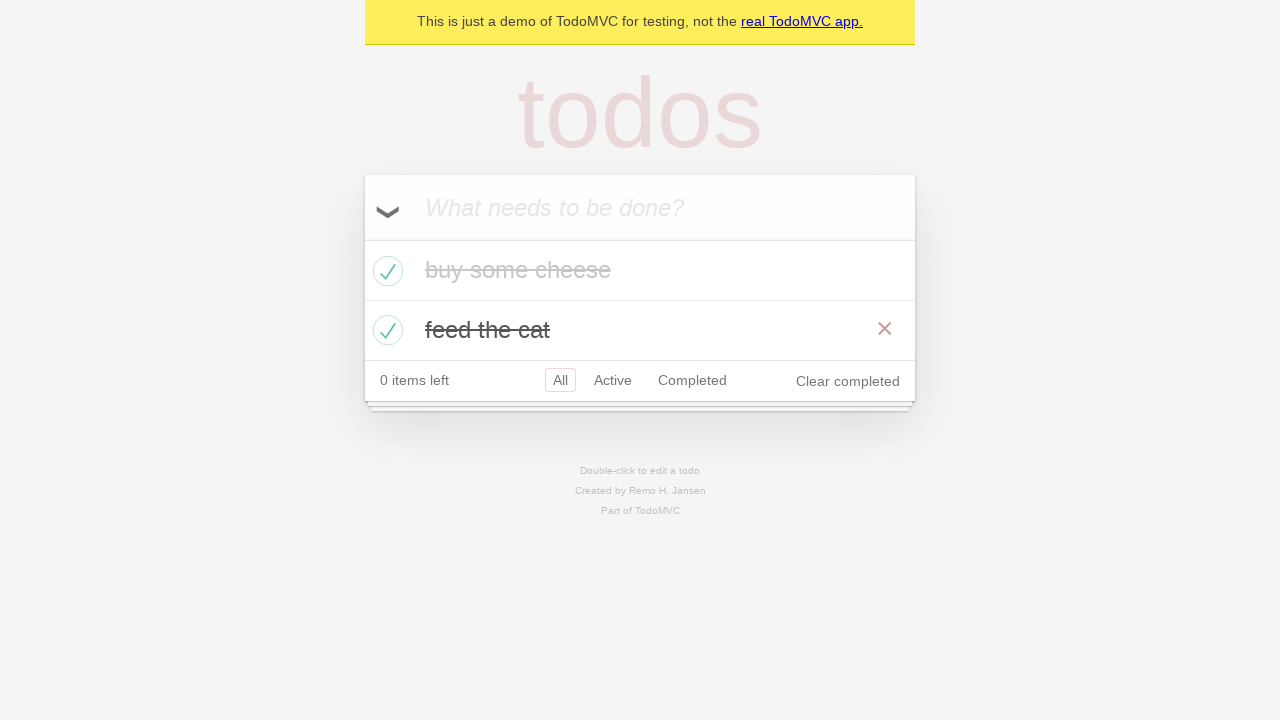

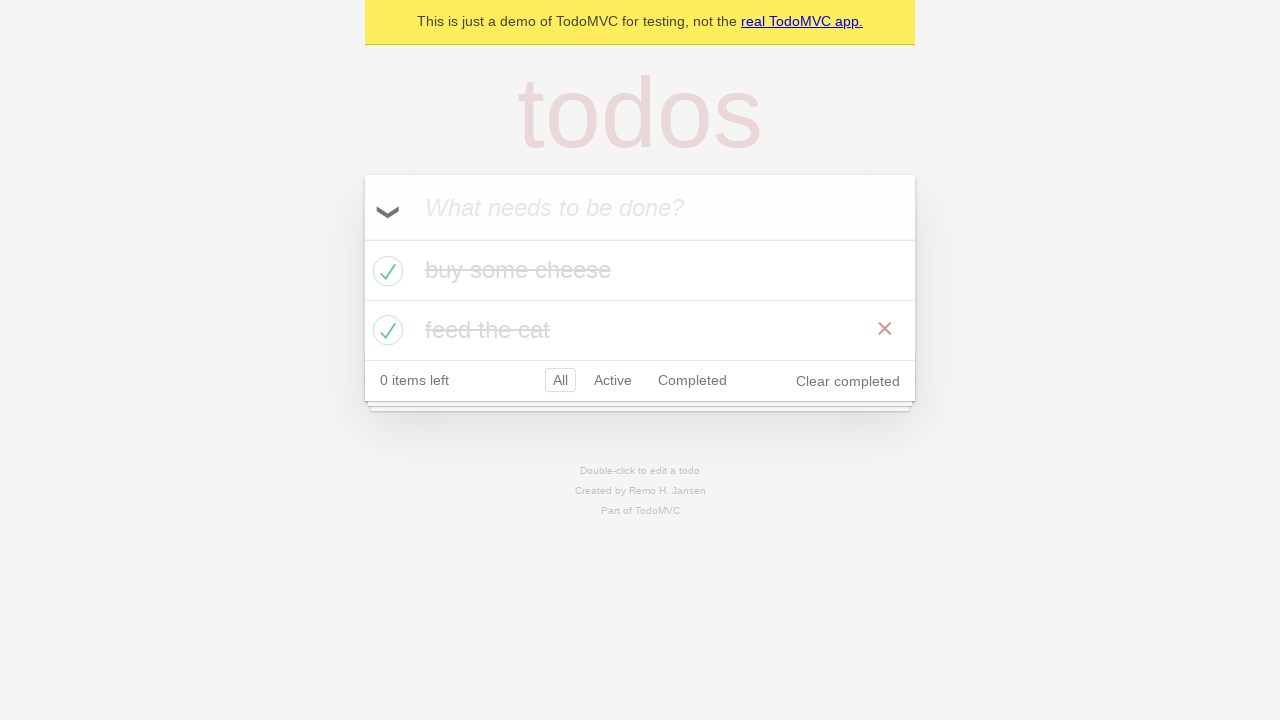